Tests filtering to display only active (non-completed) todo items.

Starting URL: https://demo.playwright.dev/todomvc

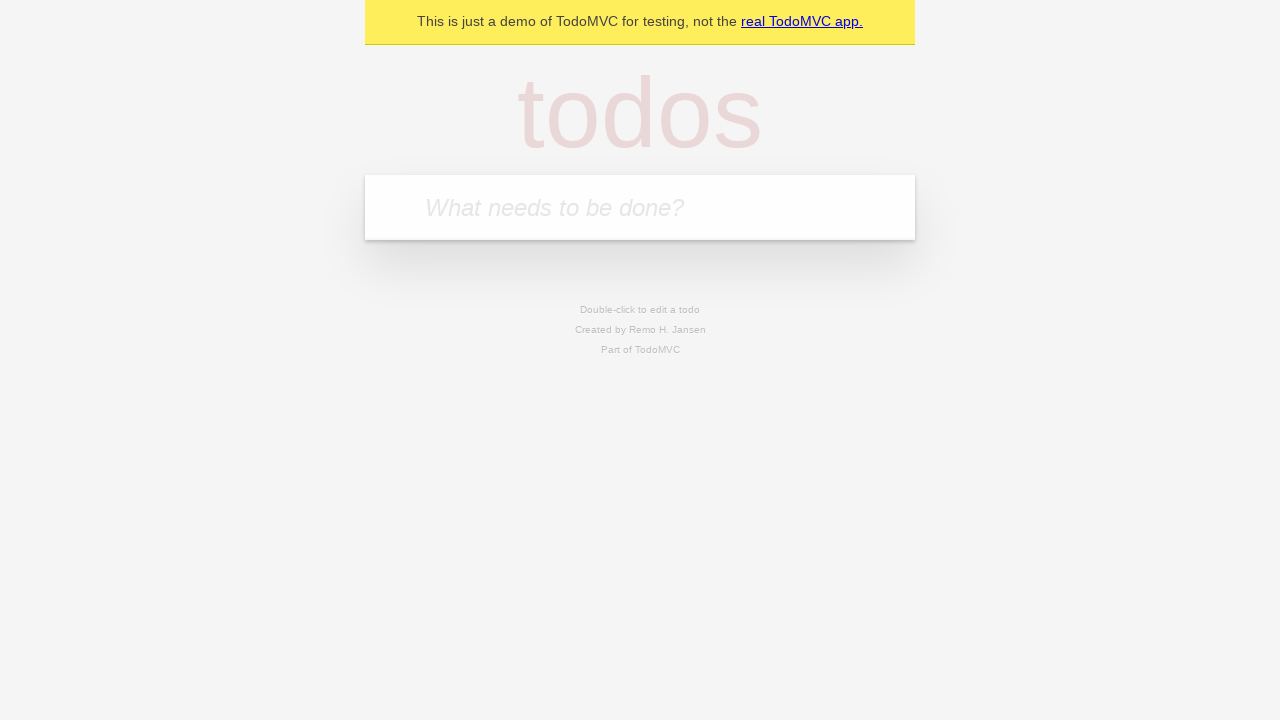

Filled todo input with 'buy some cheese' on internal:attr=[placeholder="What needs to be done?"i]
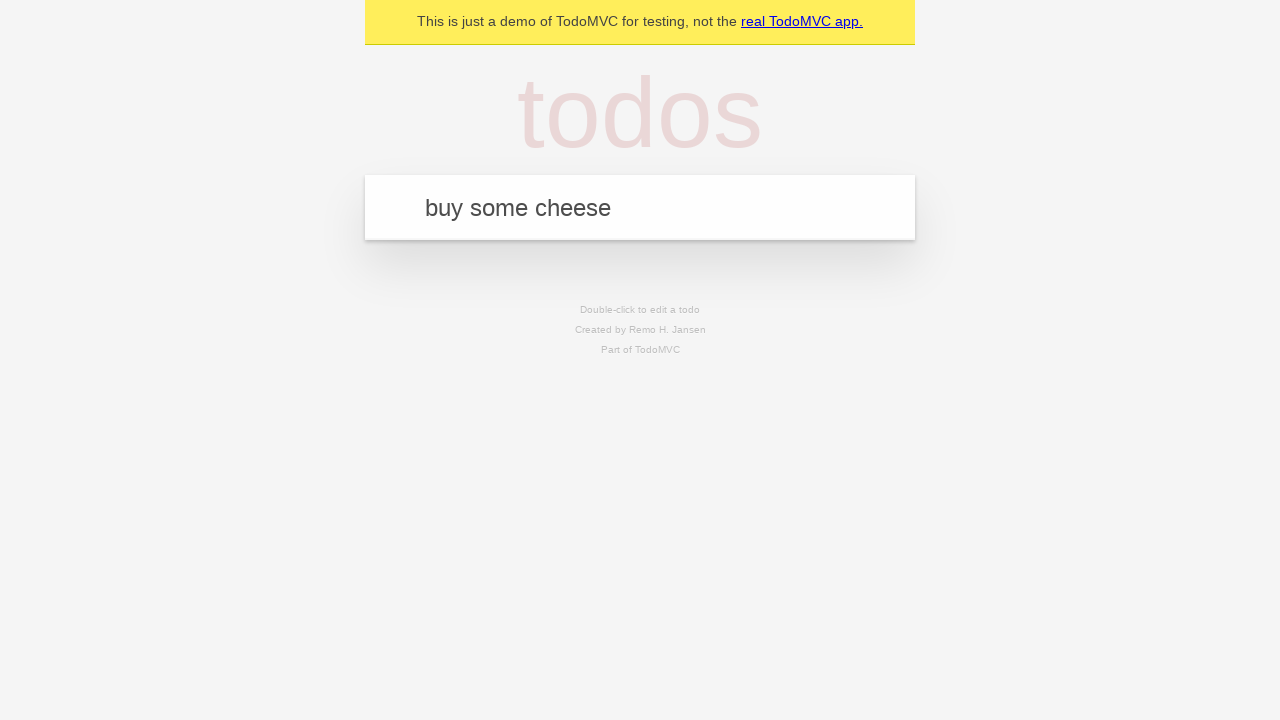

Pressed Enter to add first todo on internal:attr=[placeholder="What needs to be done?"i]
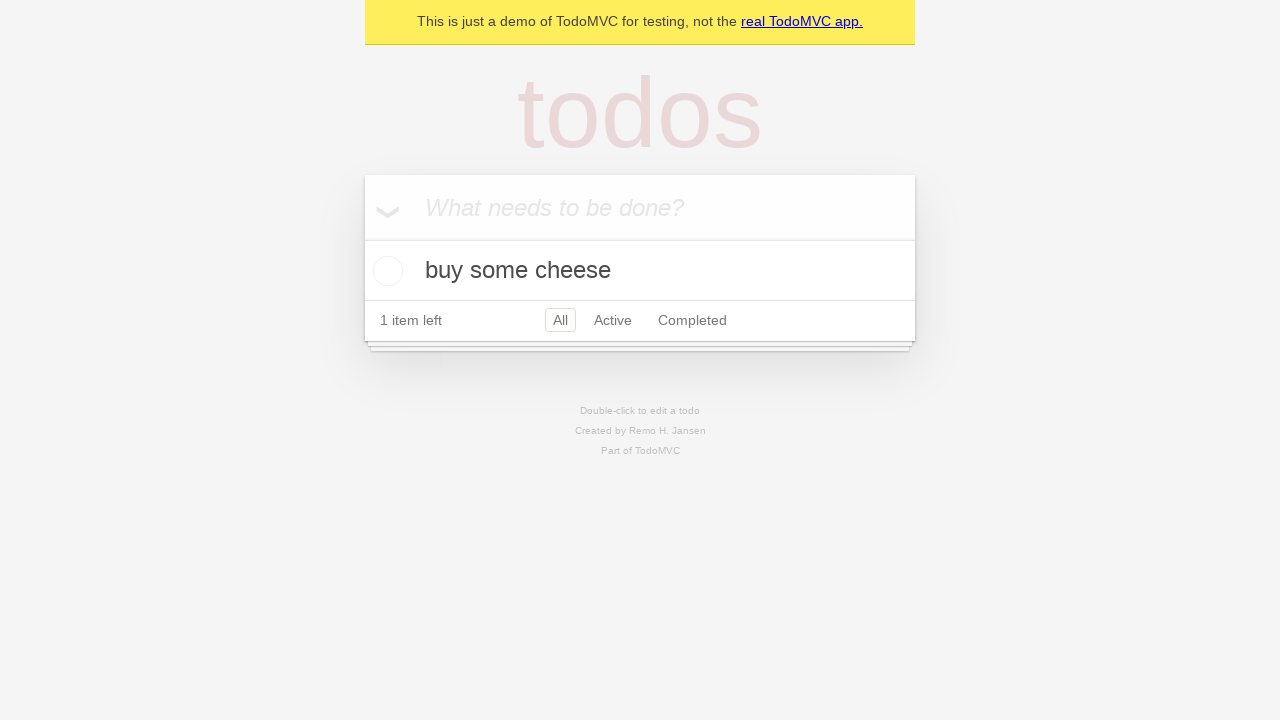

Filled todo input with 'feed the cat' on internal:attr=[placeholder="What needs to be done?"i]
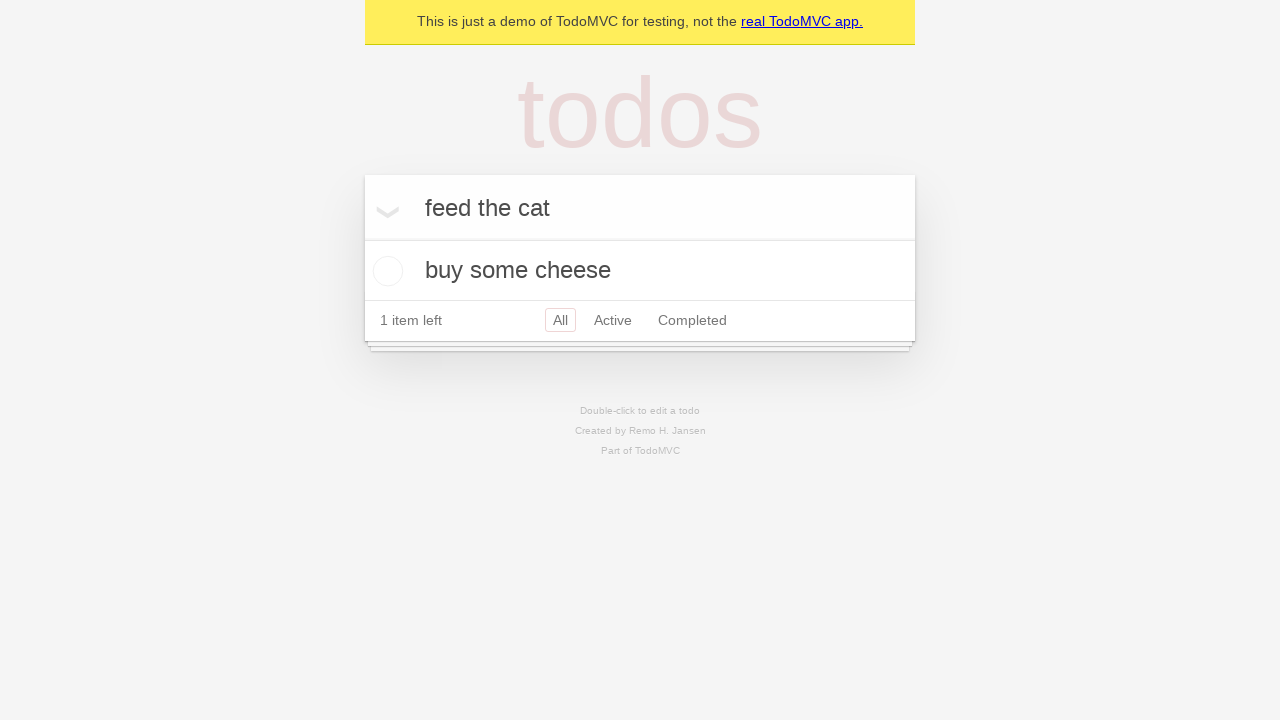

Pressed Enter to add second todo on internal:attr=[placeholder="What needs to be done?"i]
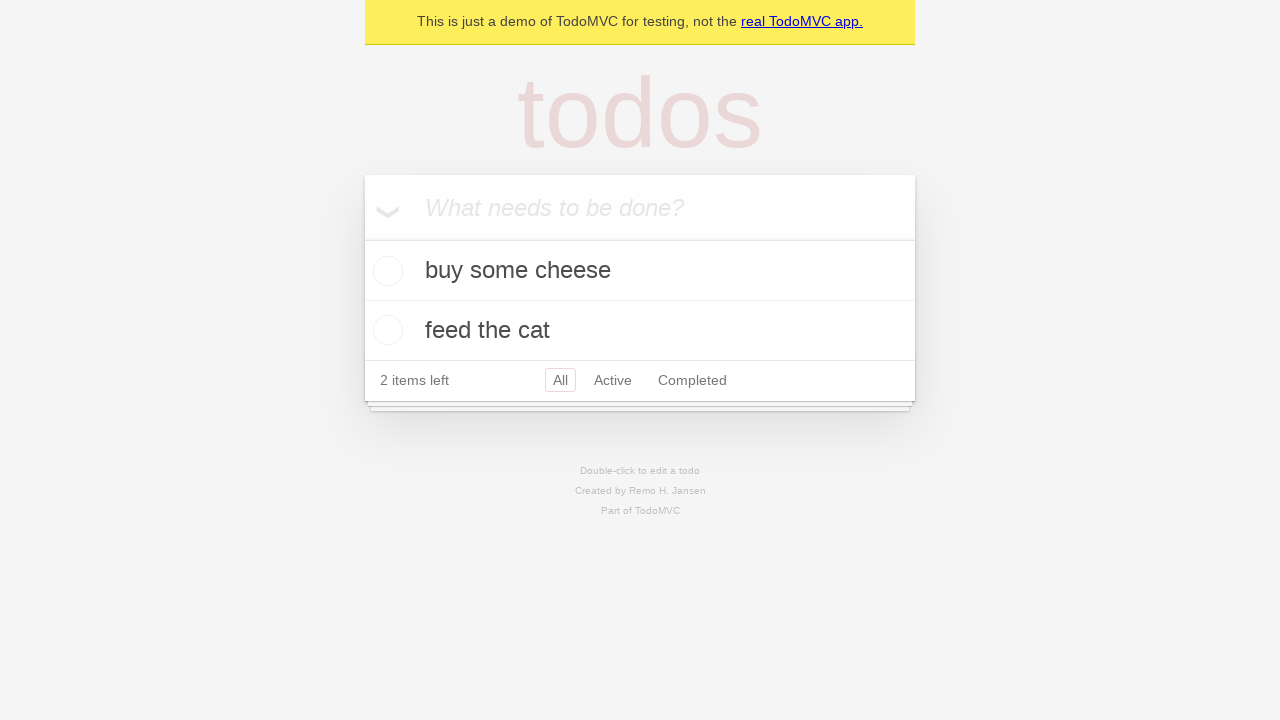

Filled todo input with 'book a doctors appointment' on internal:attr=[placeholder="What needs to be done?"i]
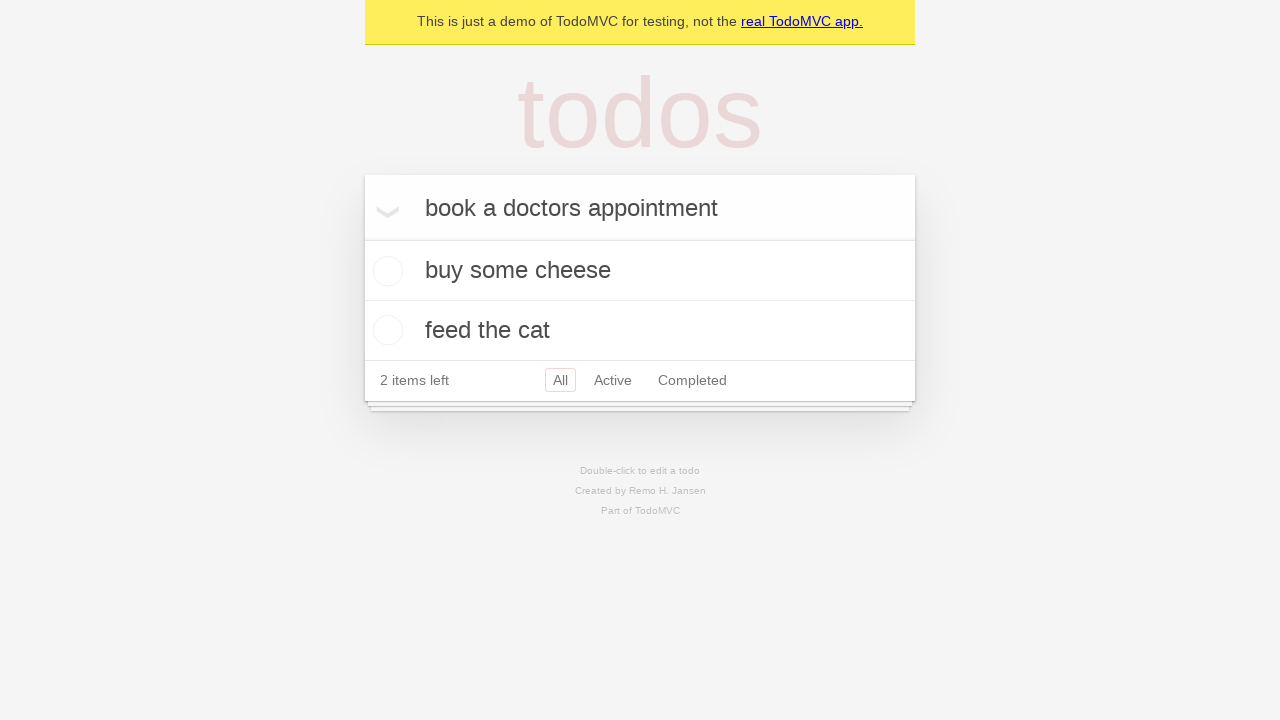

Pressed Enter to add third todo on internal:attr=[placeholder="What needs to be done?"i]
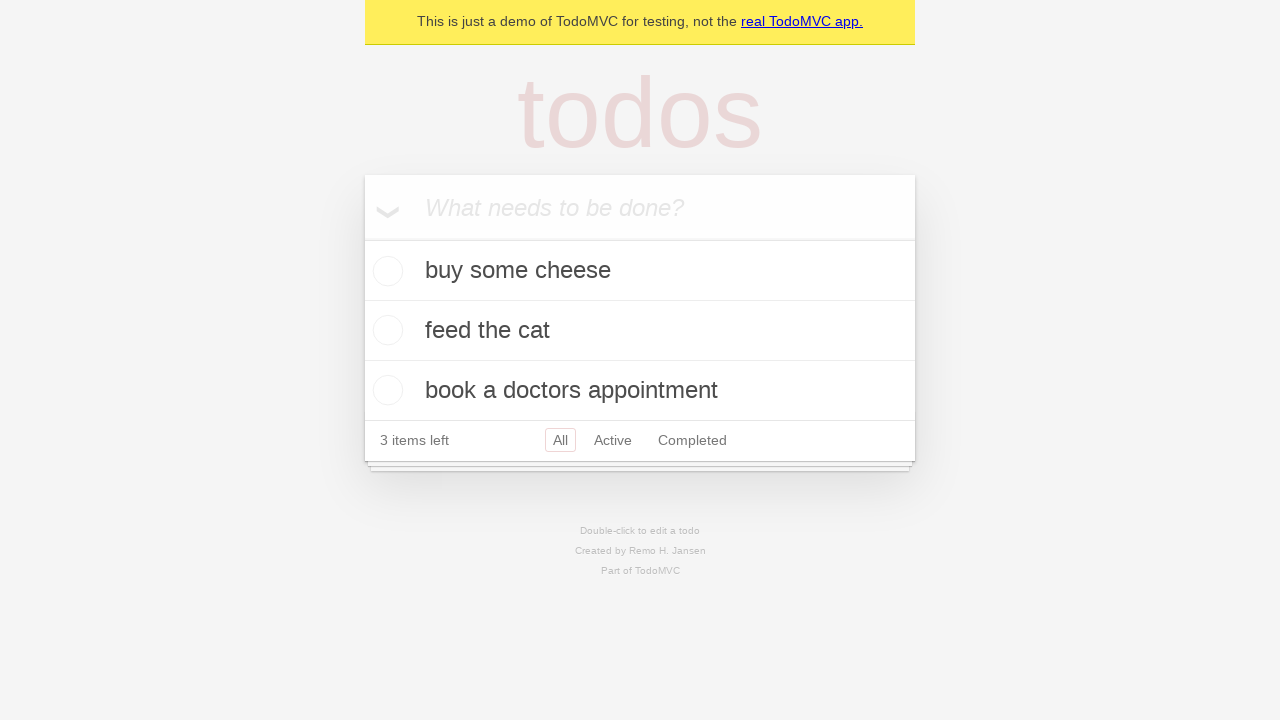

Marked second todo as complete by checking its checkbox at (385, 330) on internal:testid=[data-testid="todo-item"s] >> nth=1 >> internal:role=checkbox
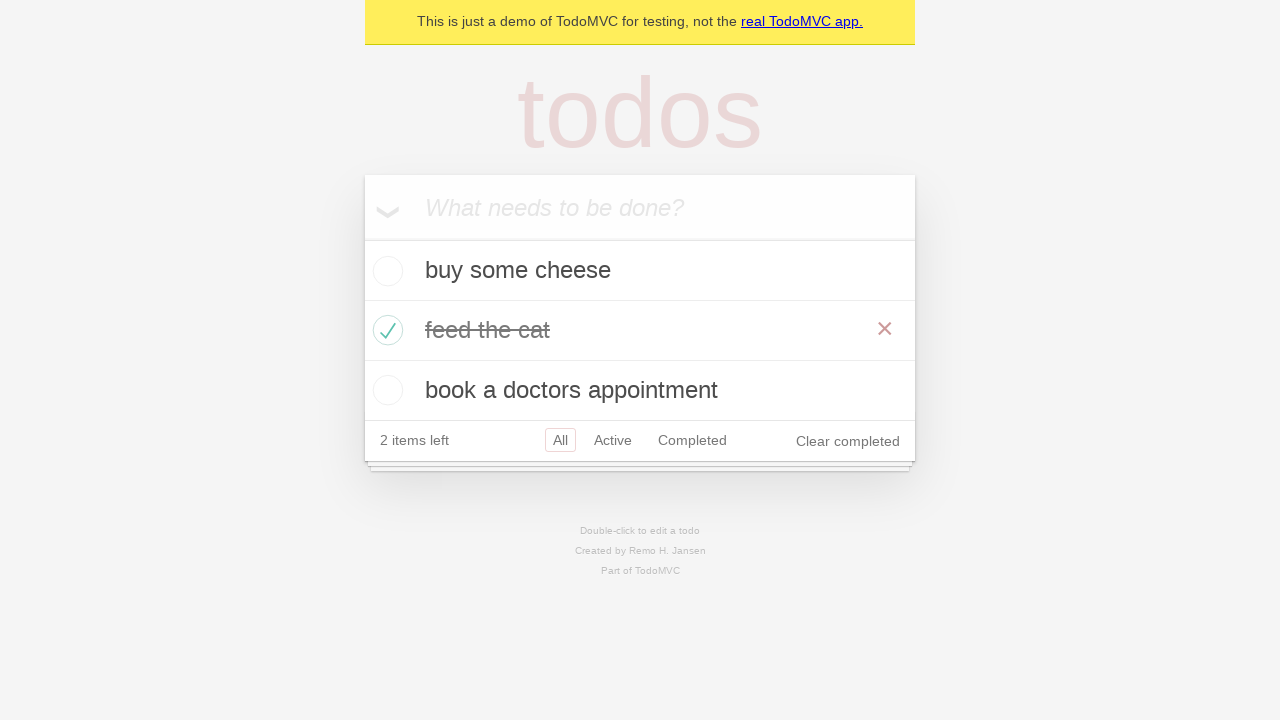

Clicked Active filter to display only active (non-completed) todos at (613, 440) on internal:role=link[name="Active"i]
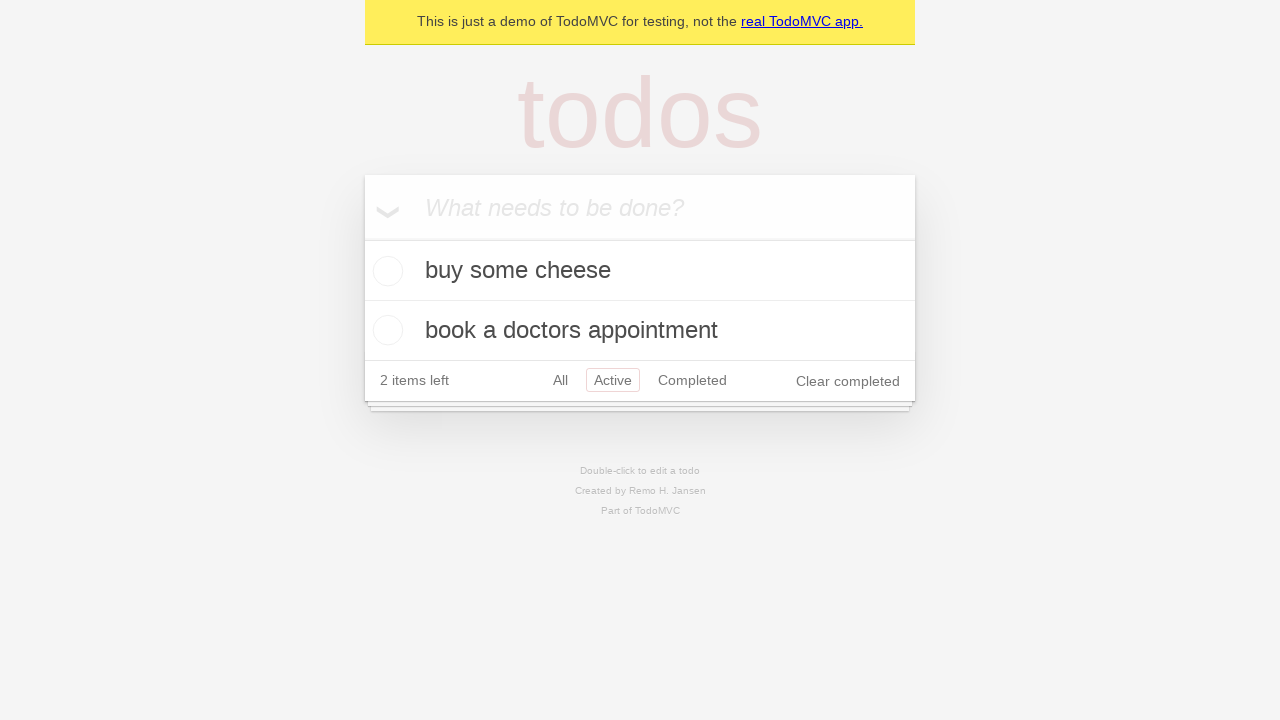

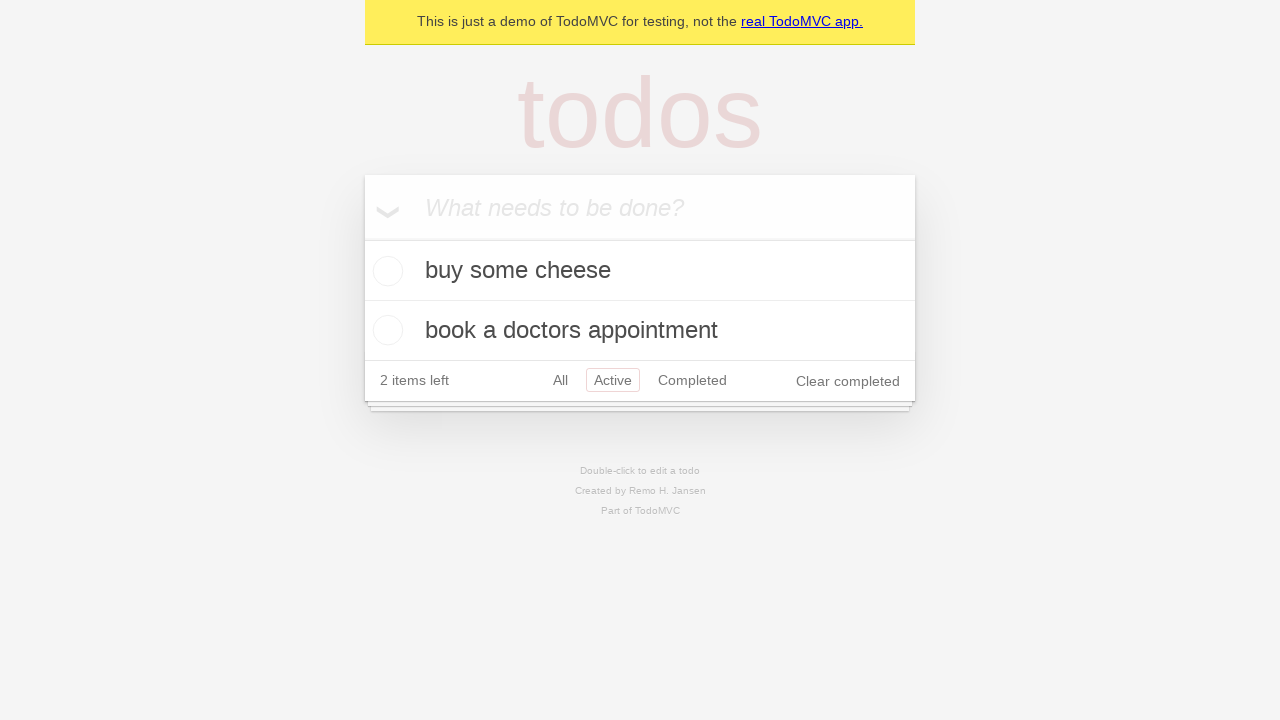